Tests that a user can navigate to the Products page by clicking the Products link from the homepage

Starting URL: https://automationexercise.com/

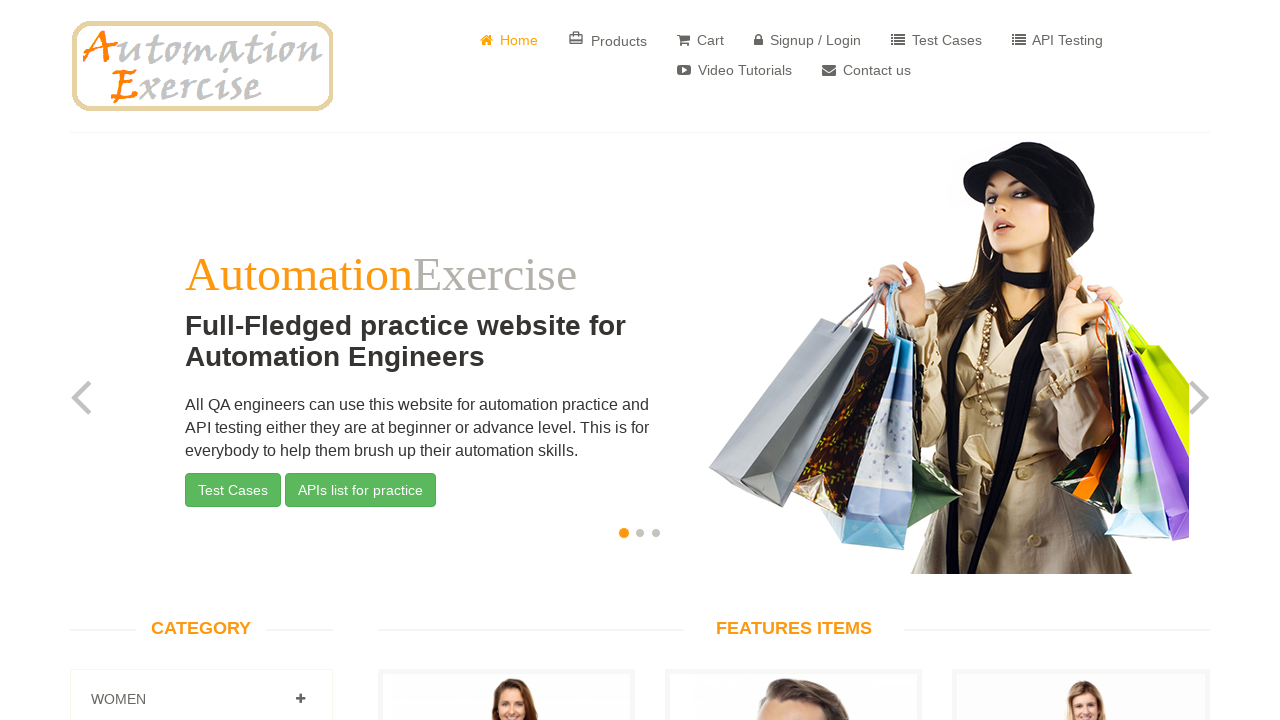

Clicked Products link in navigation at (608, 40) on a[href='/products']
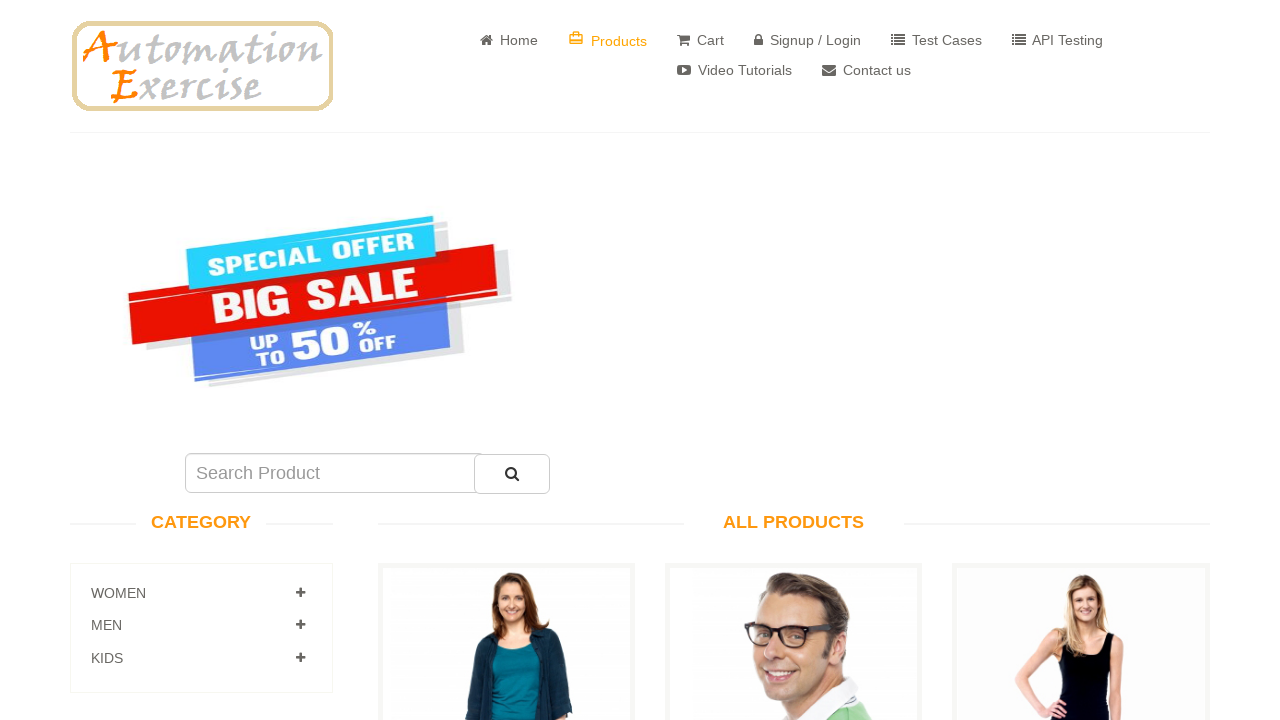

Verified navigation to products page
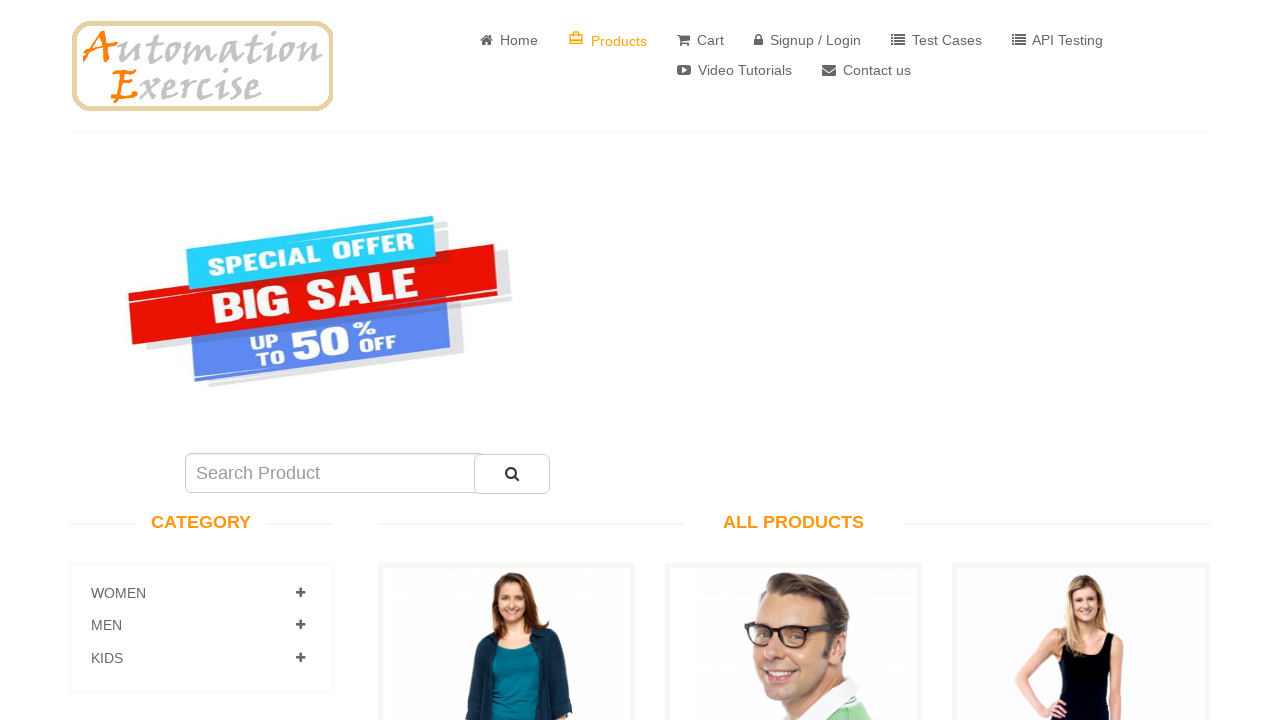

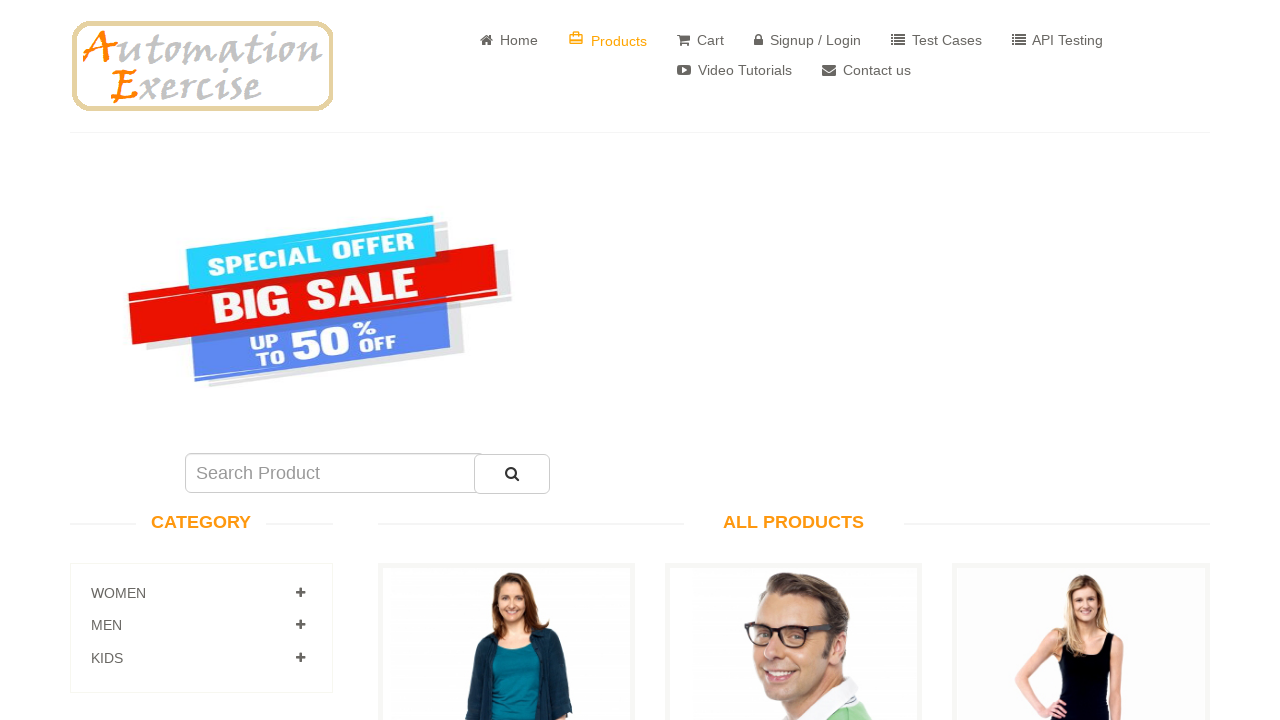